Tests a registration form by filling name and email fields and submitting the form to verify successful registration

Starting URL: http://suninjuly.github.io/registration2.html

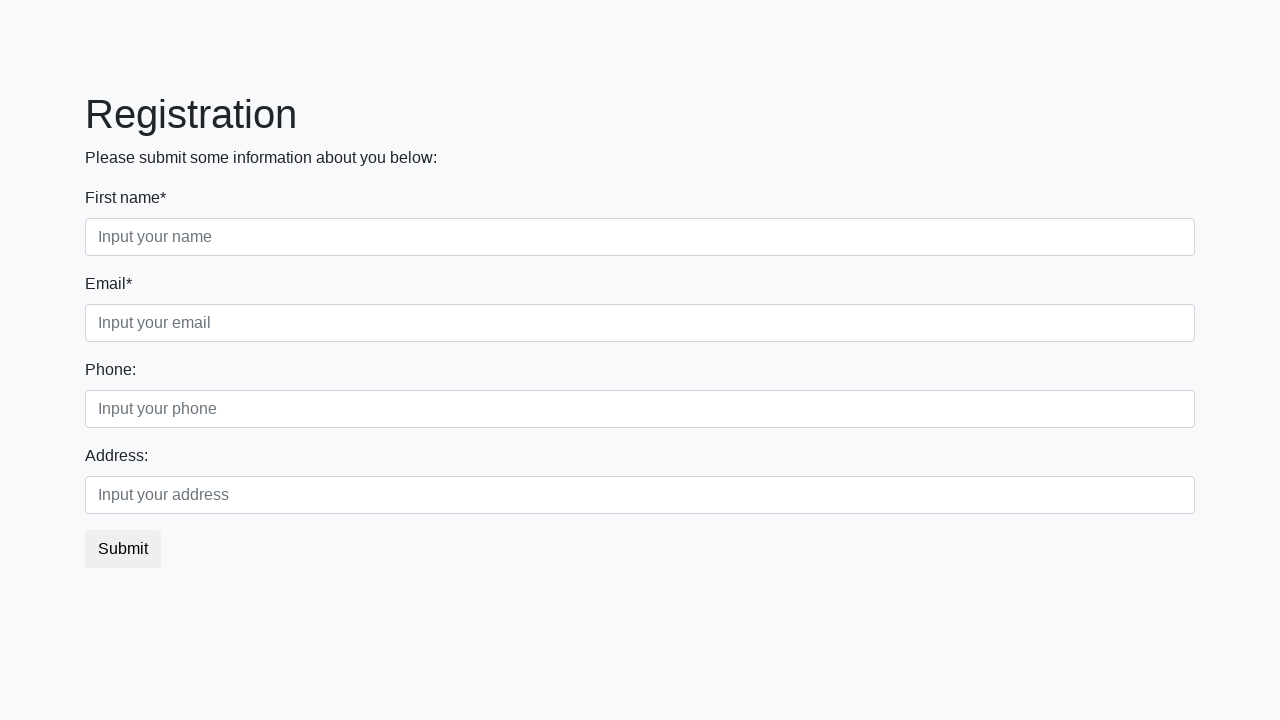

Filled name field with 'Ivan' on input[placeholder='Input your name']
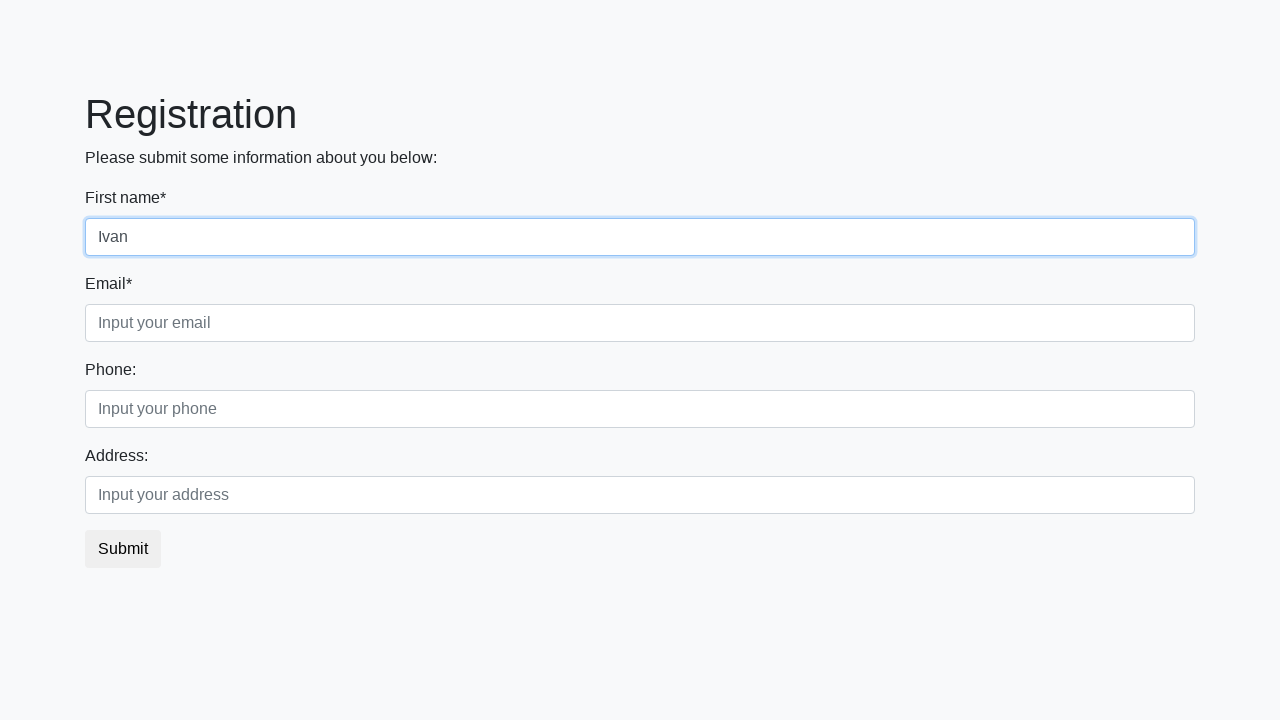

Filled email field with 'test@example.com' on input[placeholder='Input your email']
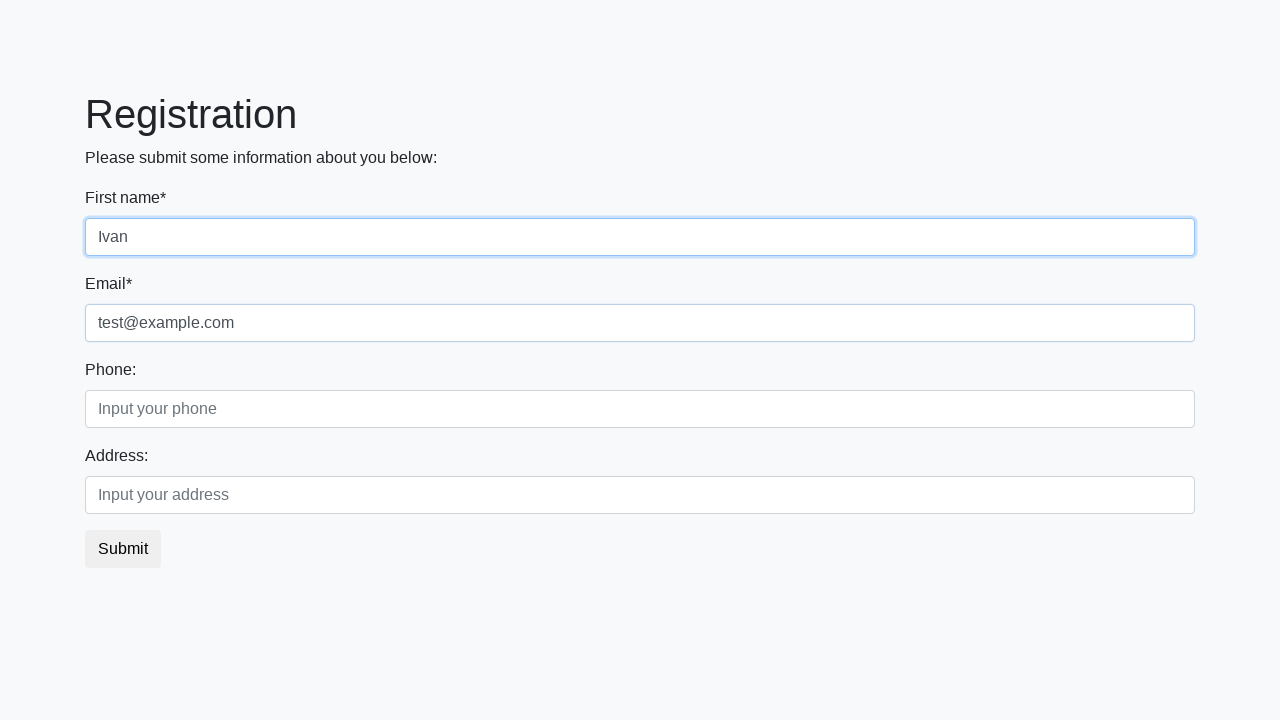

Clicked Submit button to register at (123, 549) on button:has-text('Submit')
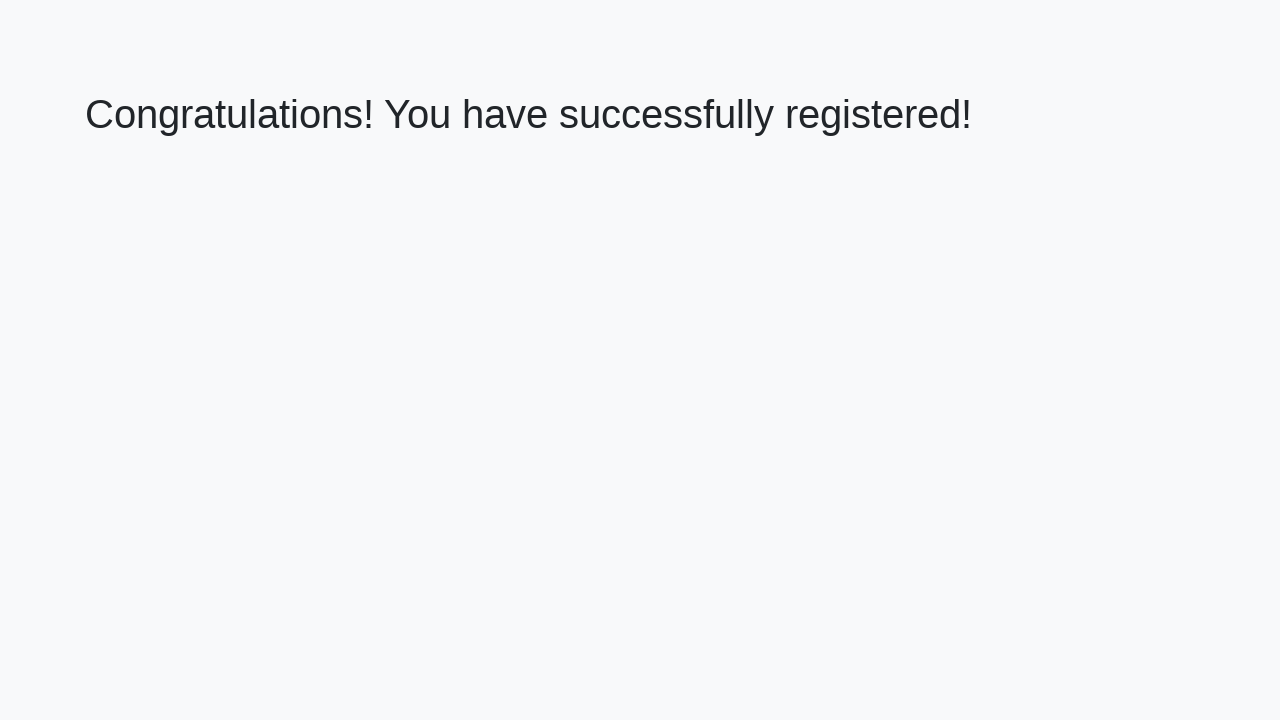

Success message heading loaded
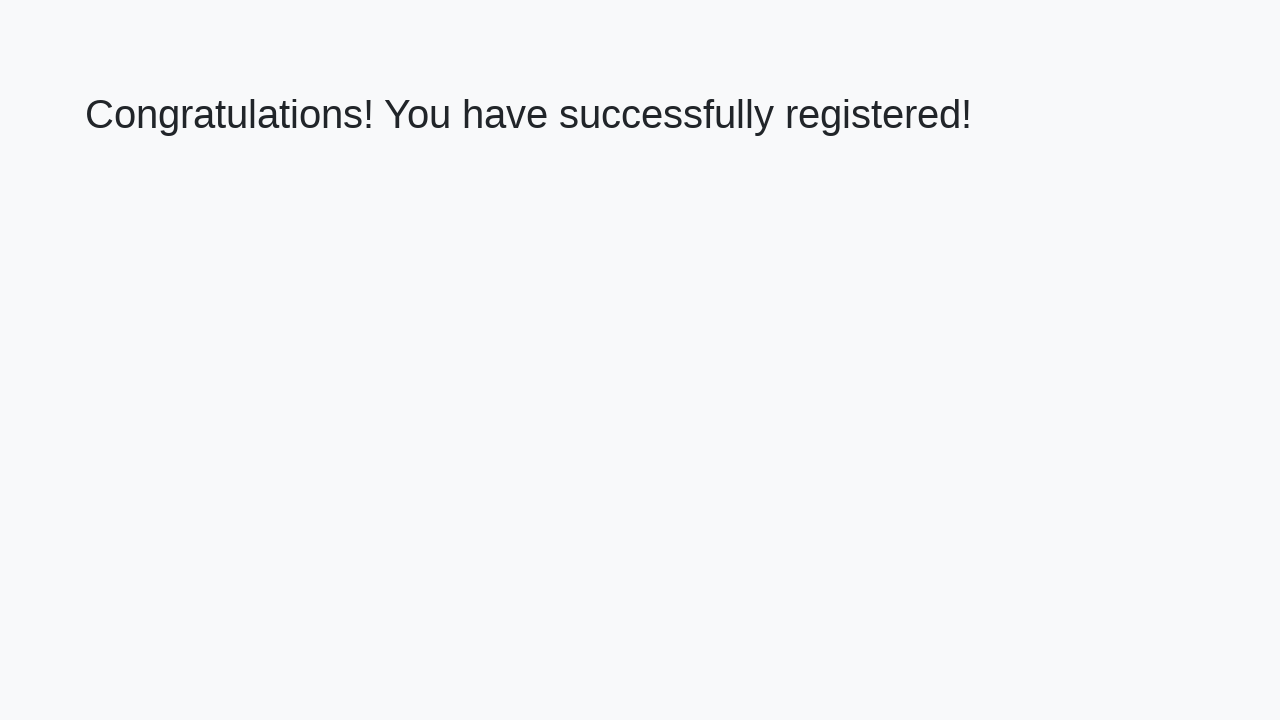

Retrieved success message: 'Congratulations! You have successfully registered!'
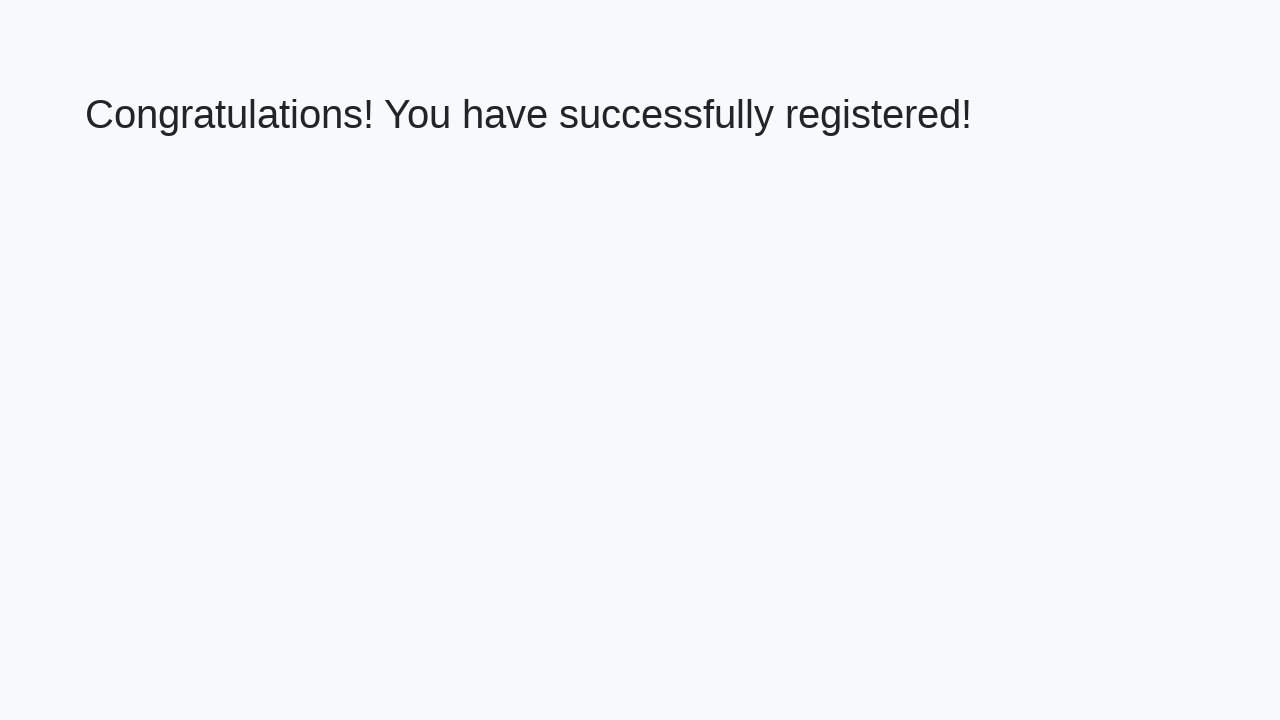

Verified successful registration message
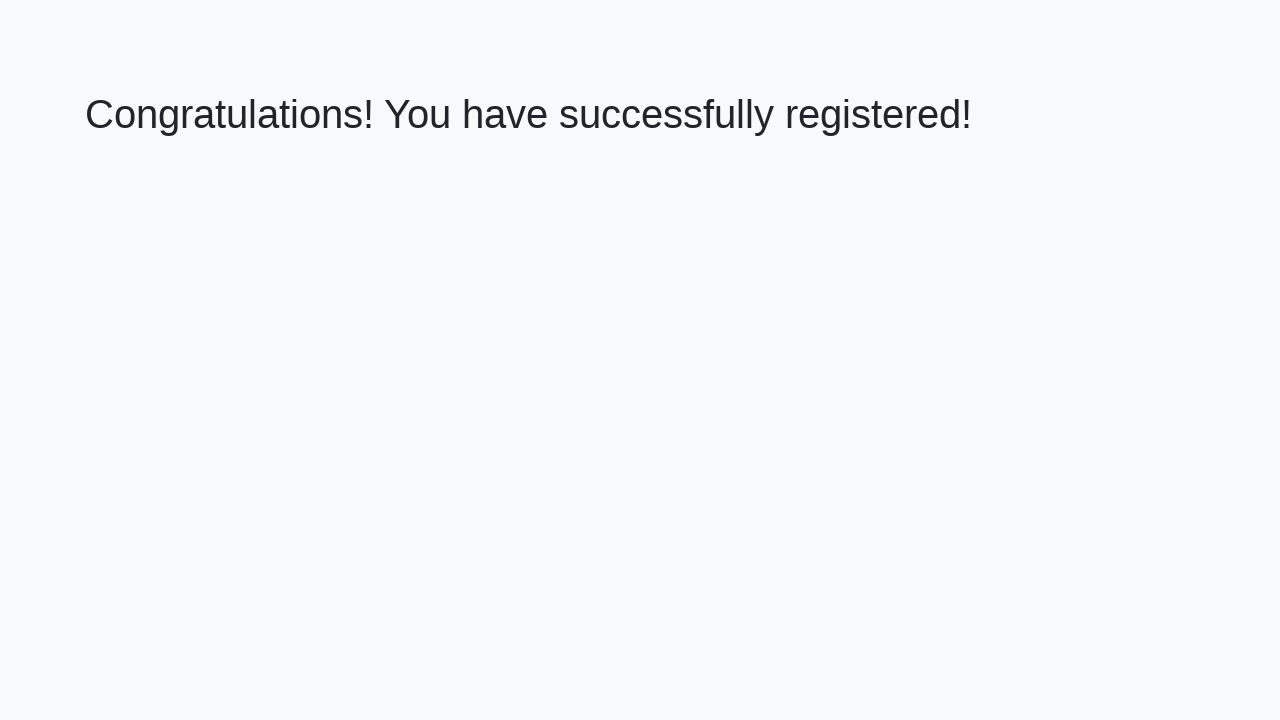

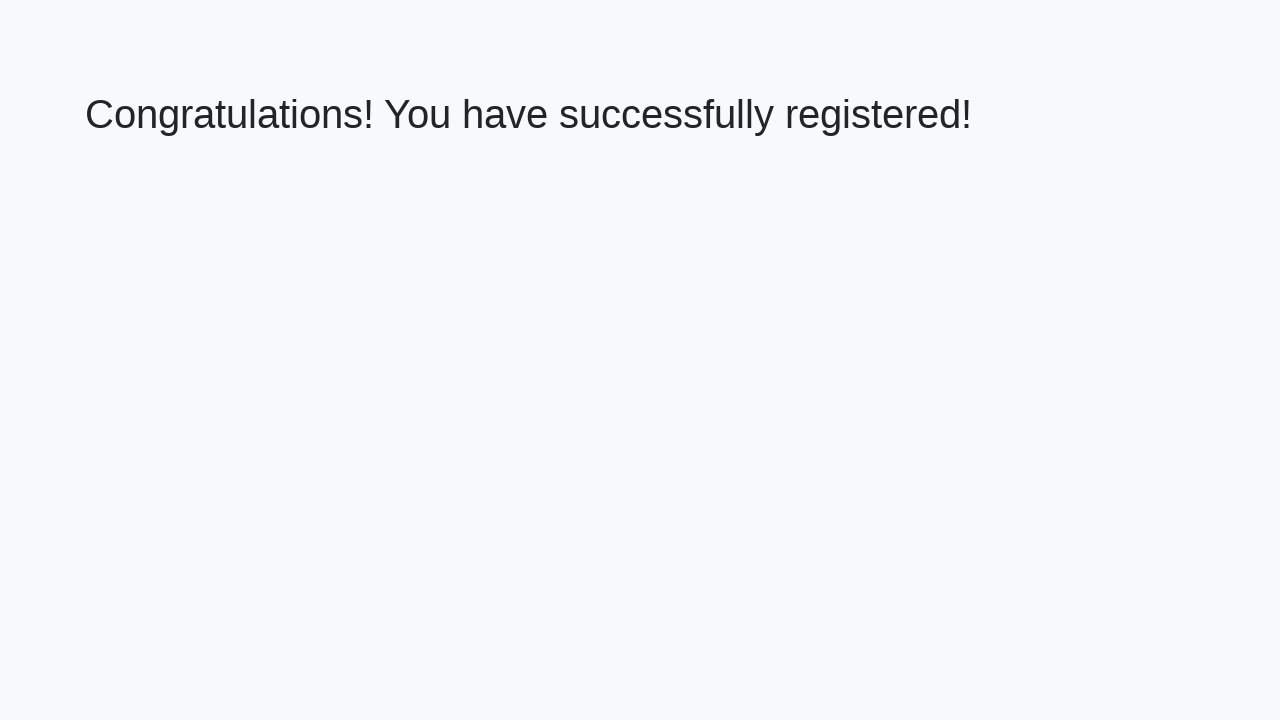